Opens the Walmart homepage and verifies the page loads successfully

Starting URL: https://walmart.com

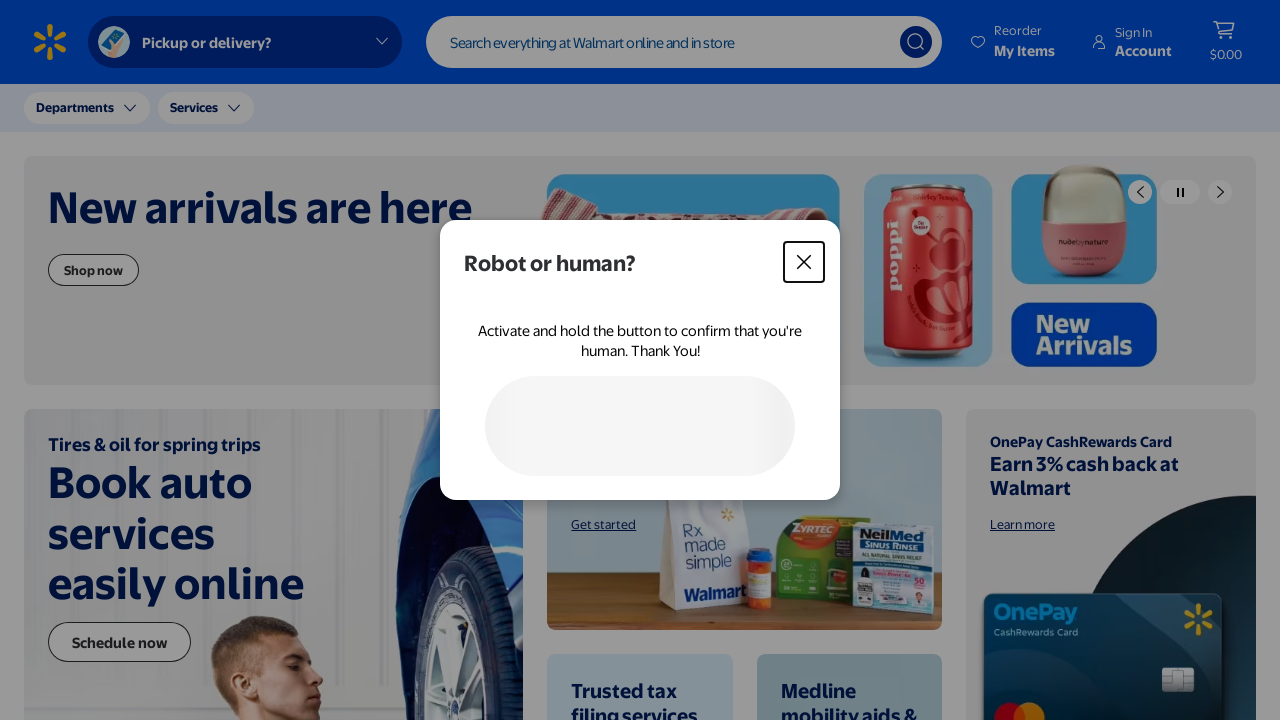

Waited for Walmart homepage to load (DOM content loaded)
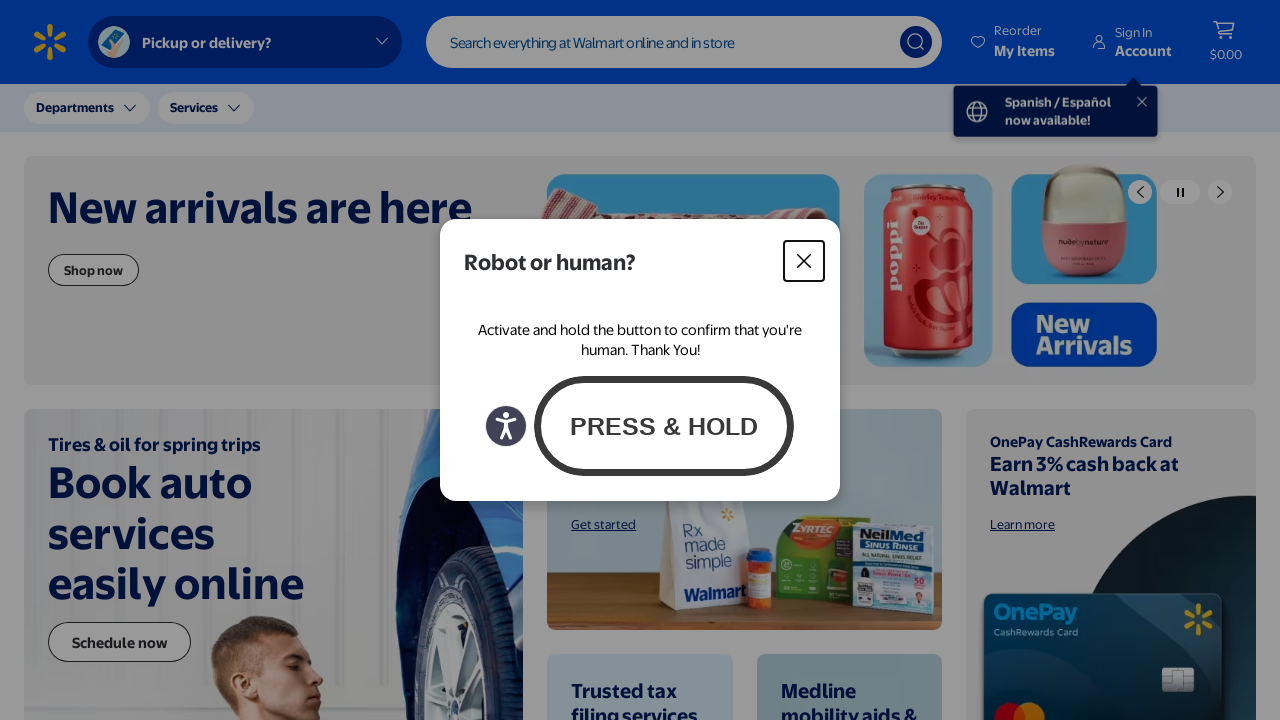

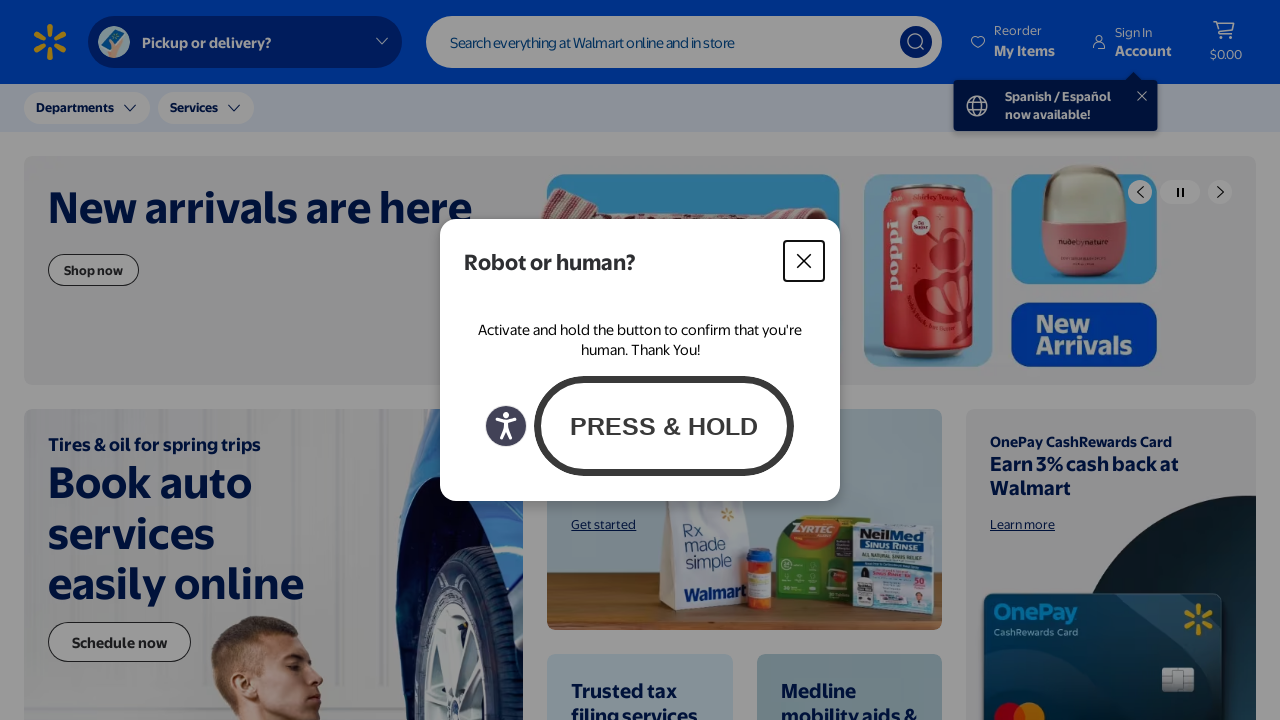